Tests the search functionality on smorodina.com by entering a search query "Минск" (Minsk) and clicking the search button to verify the search feature works.

Starting URL: https://smorodina.com/

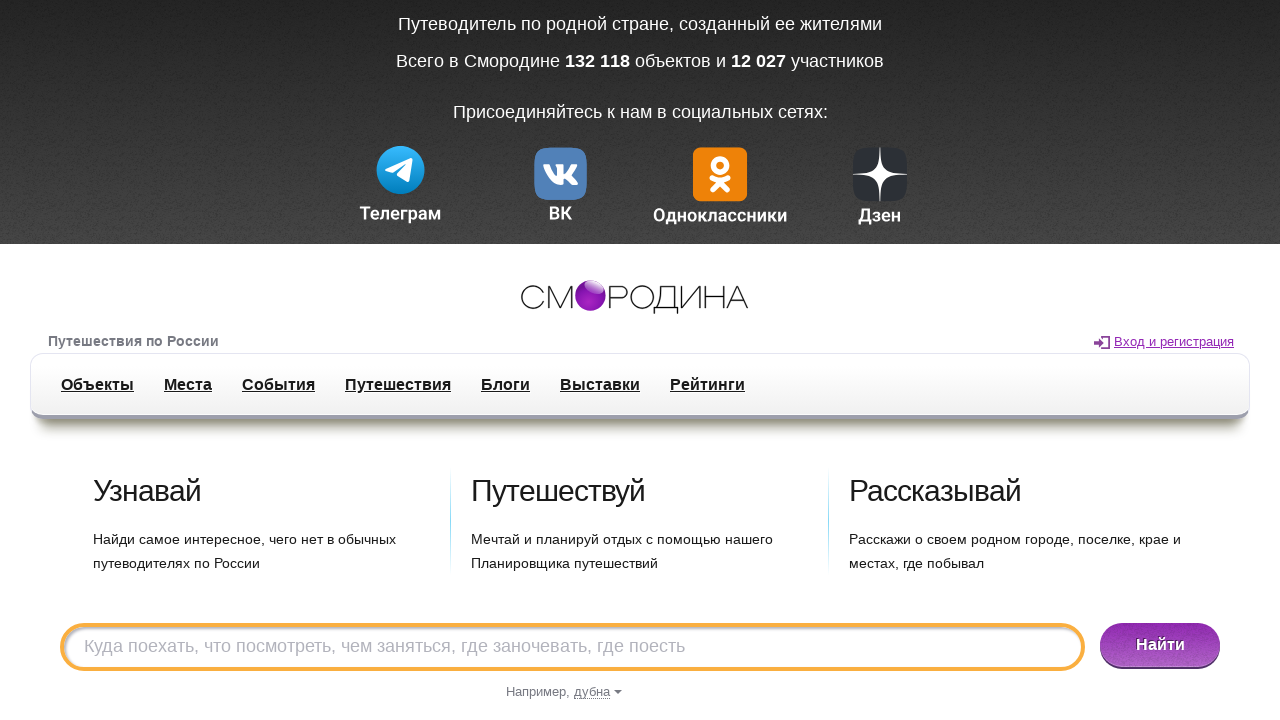

Filled search field with 'Минск' (Minsk) on #mainSearchFieldInput
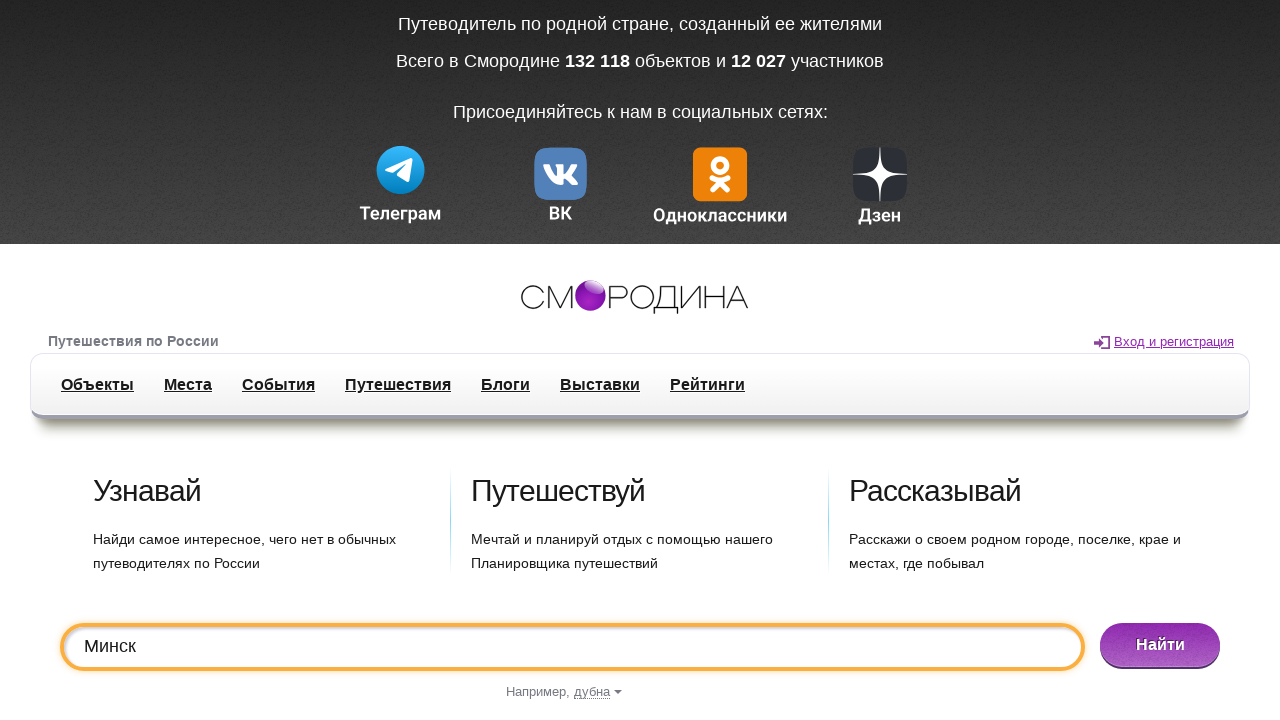

Clicked search button to execute search at (1160, 645) on #mainSearchButton
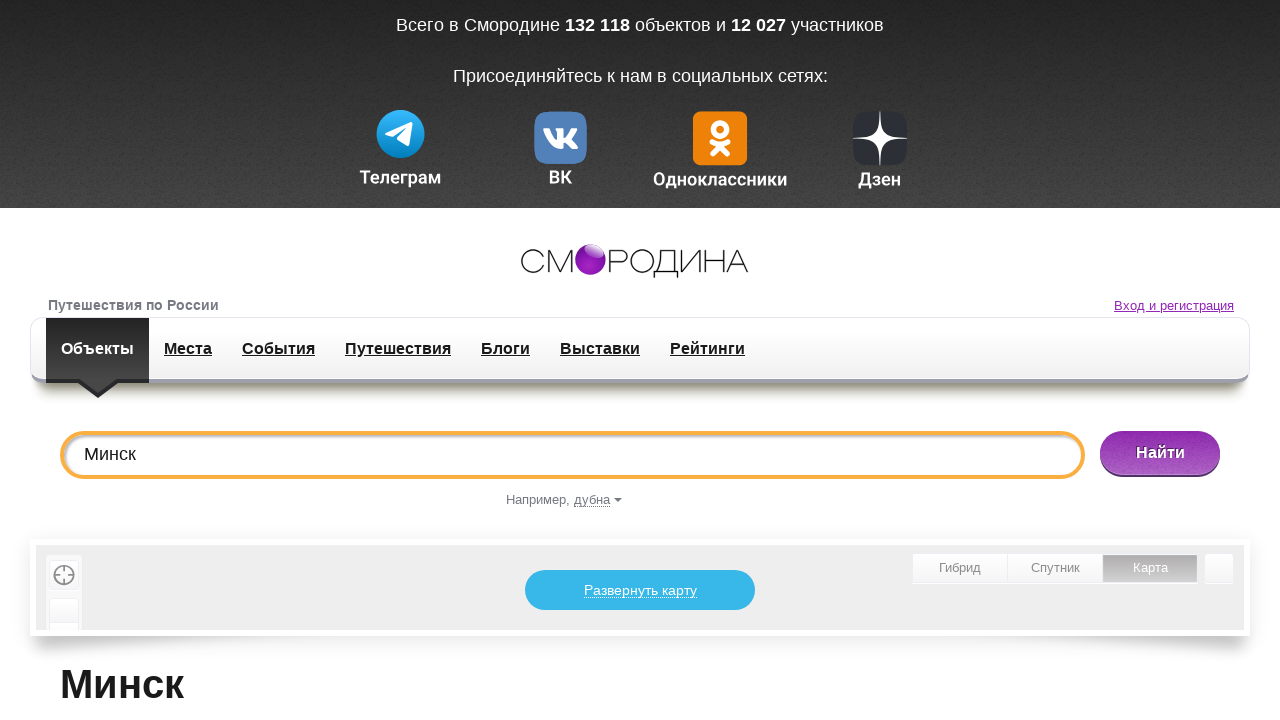

Search results loaded and page became idle
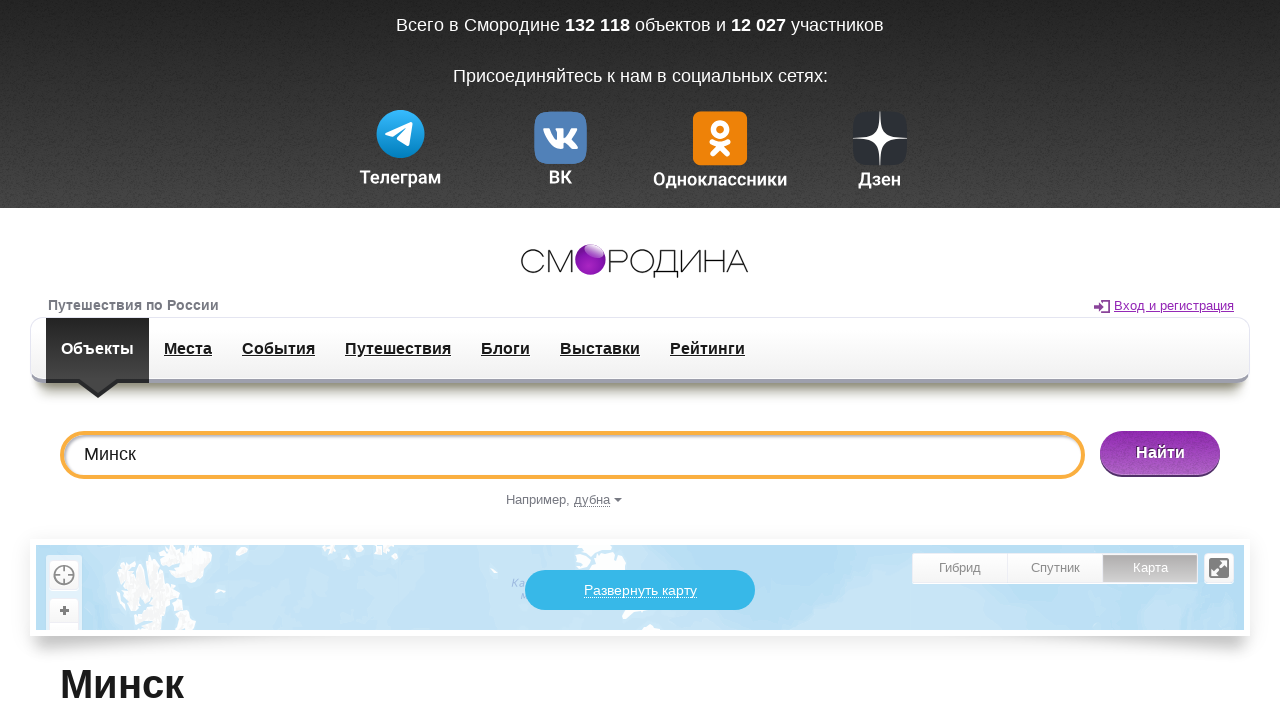

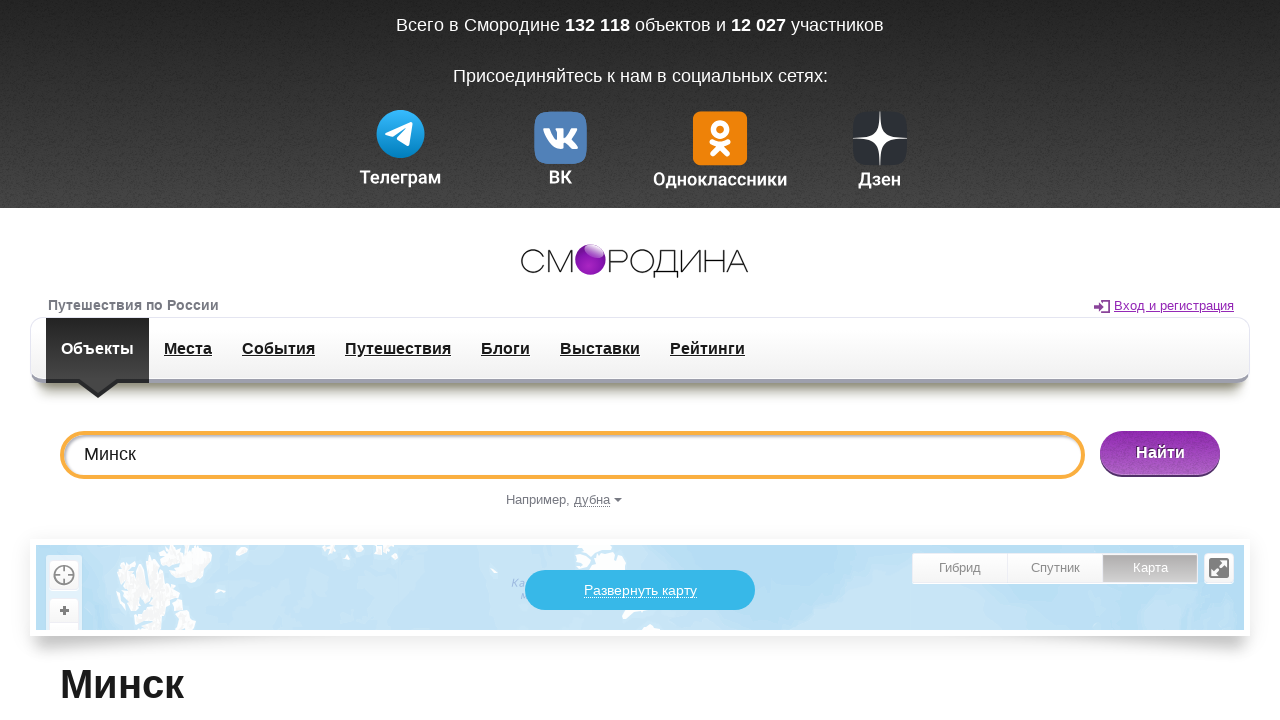